Tests the passenger dropdown functionality by clicking to open the dropdown, incrementing the adult count 4 times (to reach 5 adults), closing the dropdown, and verifying the displayed text shows "5 Adult"

Starting URL: https://rahulshettyacademy.com/dropdownsPractise/

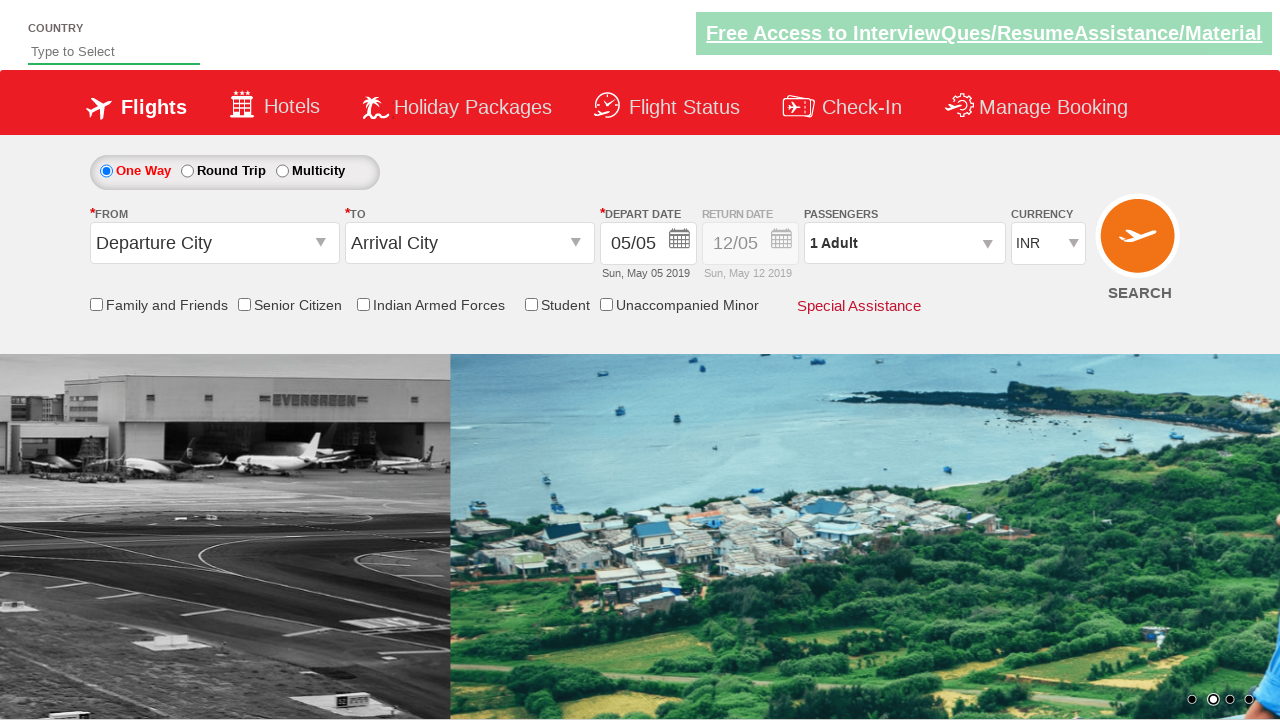

Clicked passenger info dropdown to open it at (904, 243) on #divpaxinfo
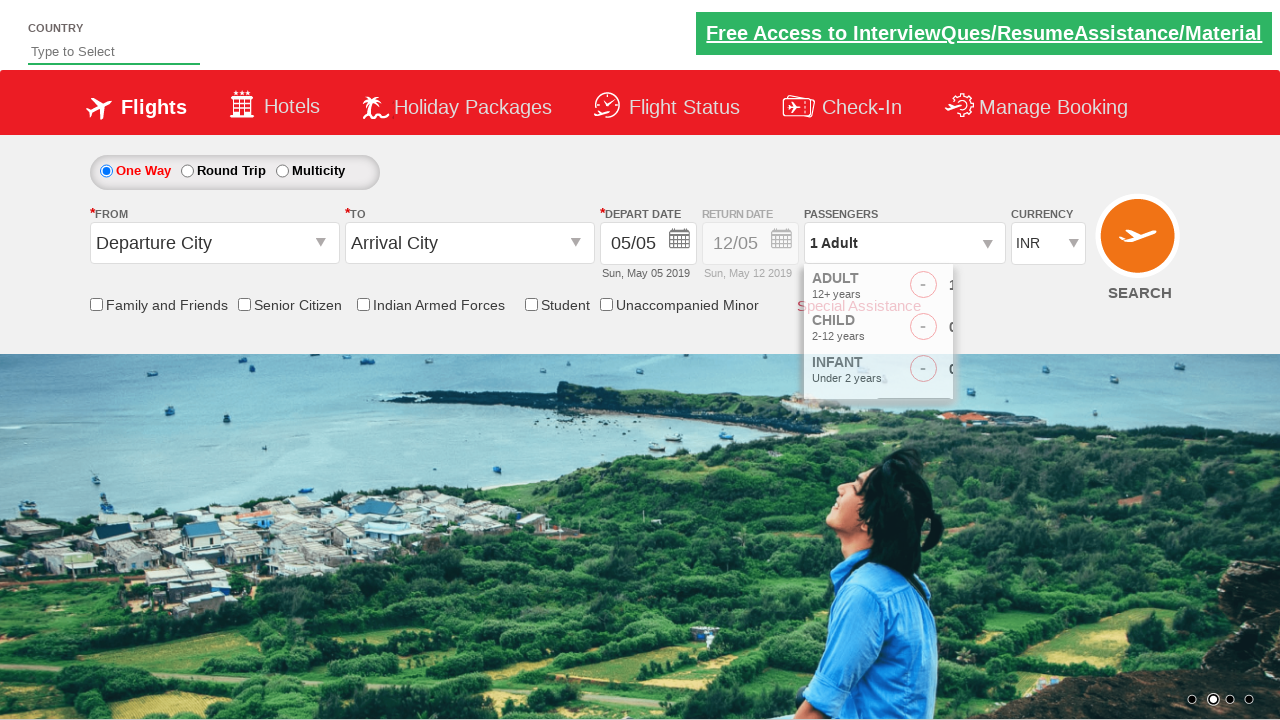

Waited for dropdown to become visible
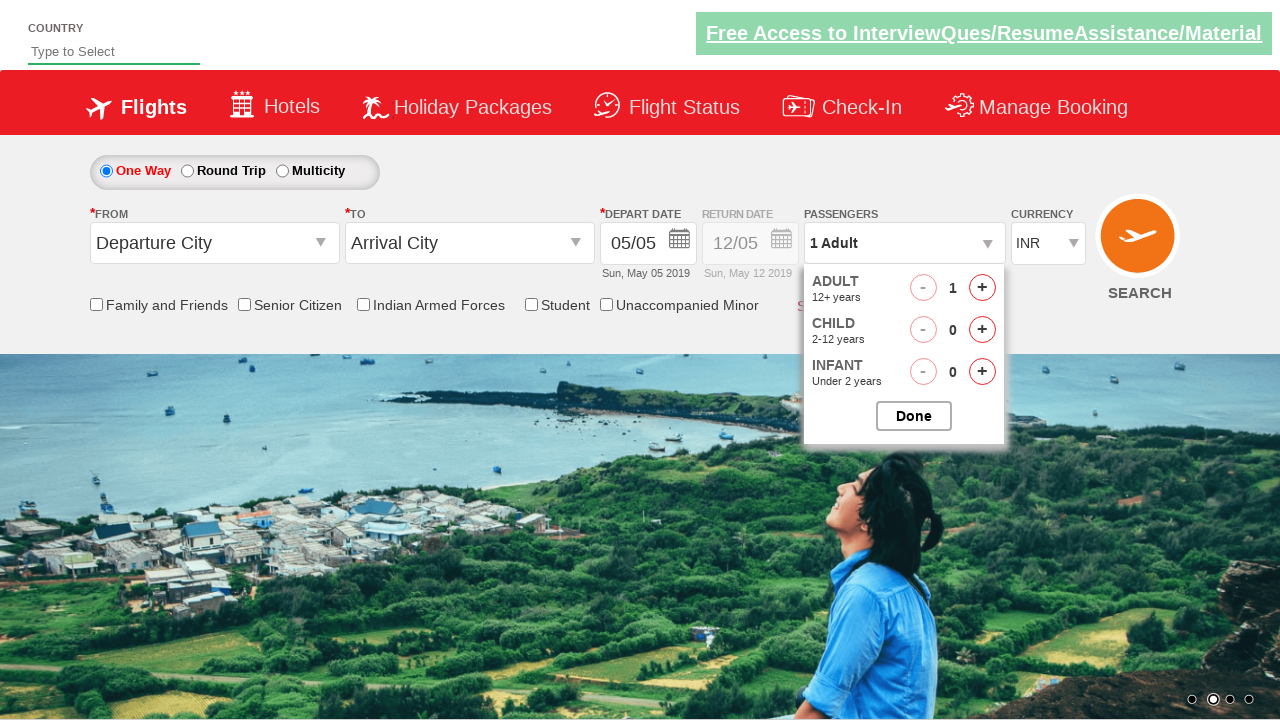

Clicked increment adult button (click 1 of 4) at (982, 288) on #hrefIncAdt
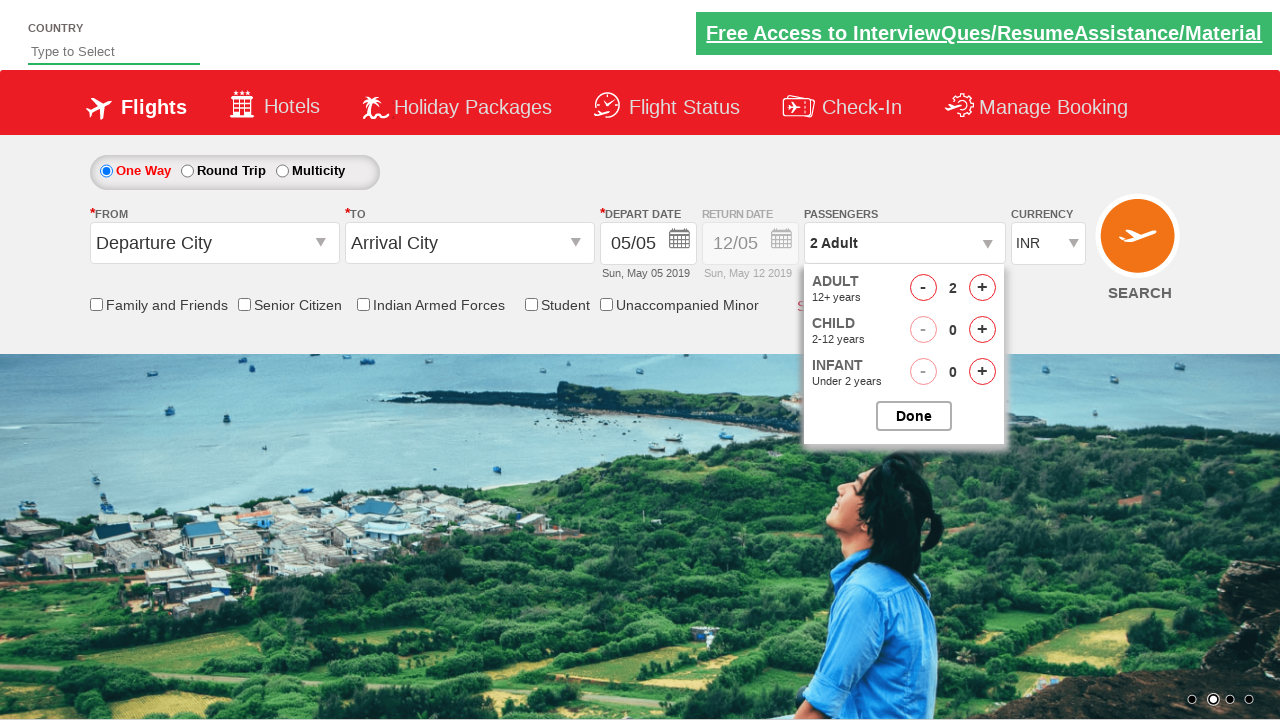

Clicked increment adult button (click 2 of 4) at (982, 288) on #hrefIncAdt
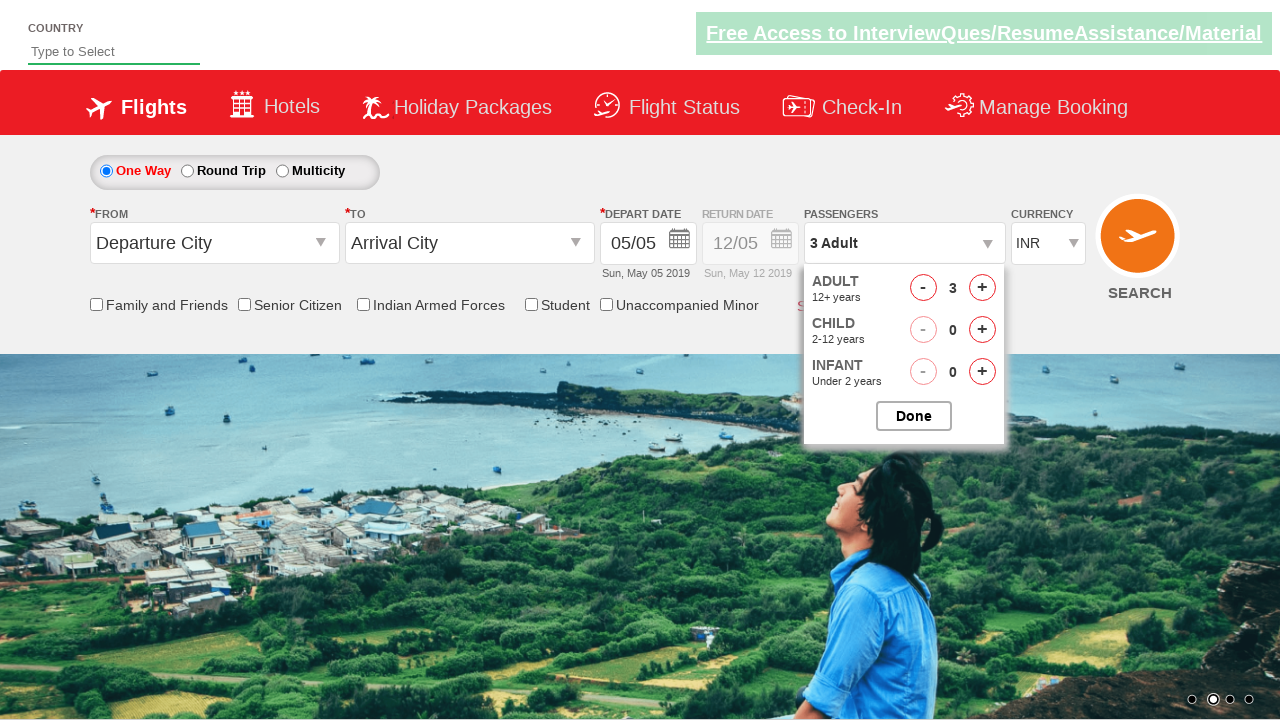

Clicked increment adult button (click 3 of 4) at (982, 288) on #hrefIncAdt
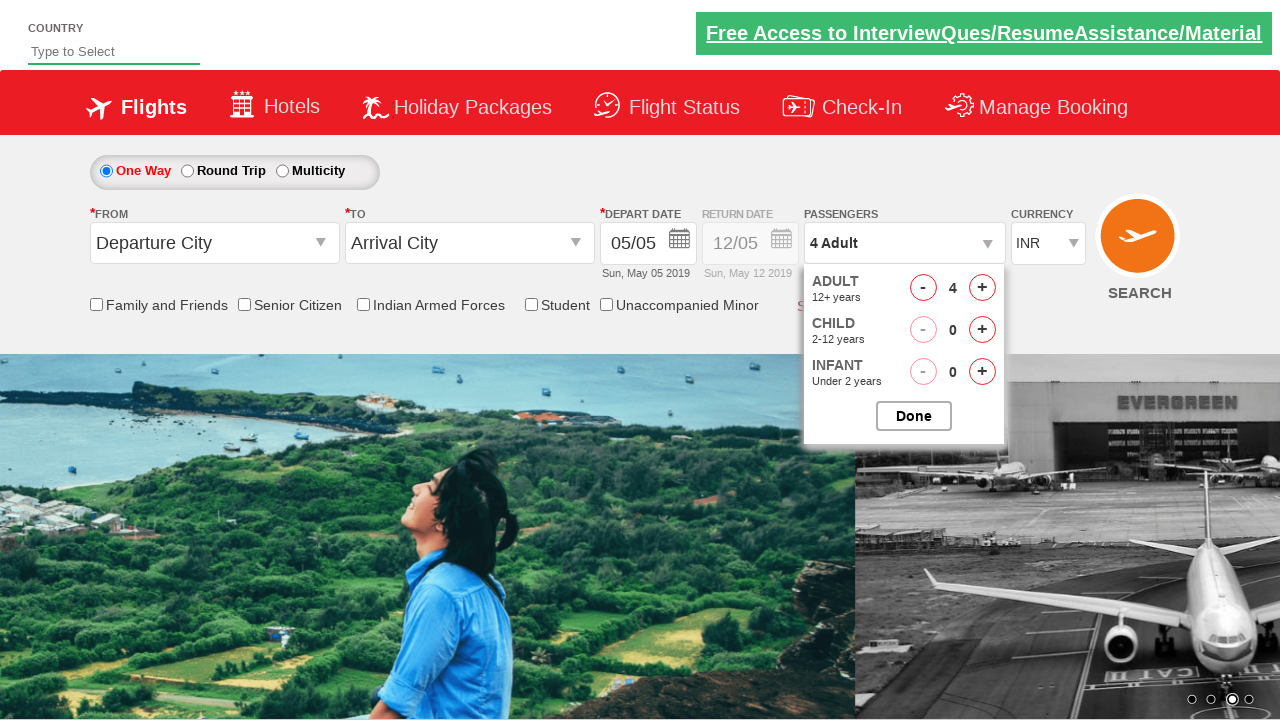

Clicked increment adult button (click 4 of 4) at (982, 288) on #hrefIncAdt
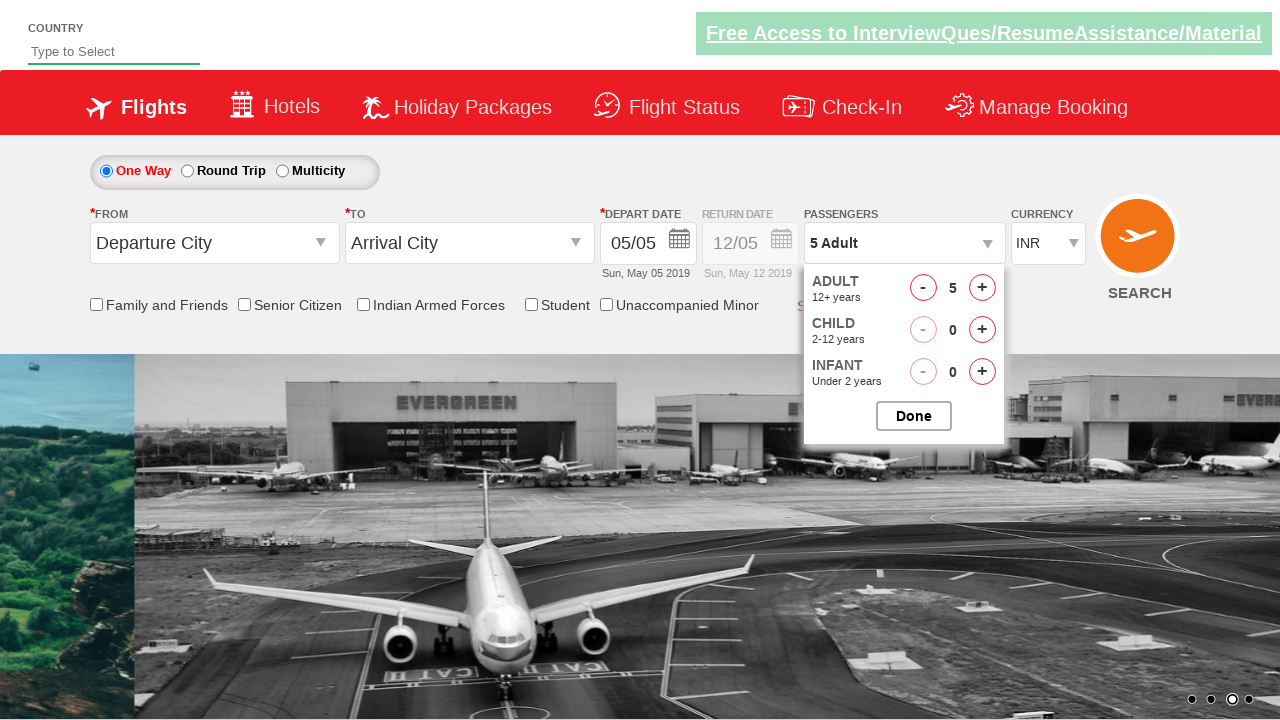

Clicked button to close passenger dropdown at (914, 416) on #btnclosepaxoption
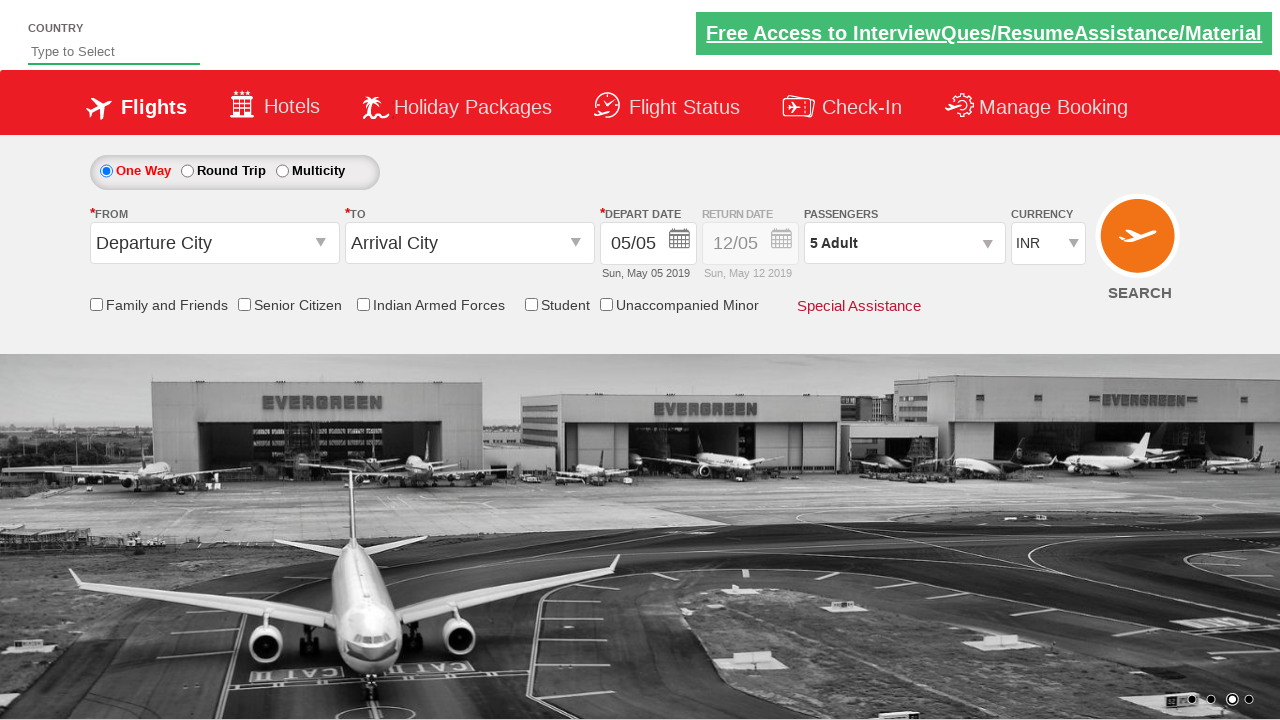

Retrieved passenger text: '5 Adult'
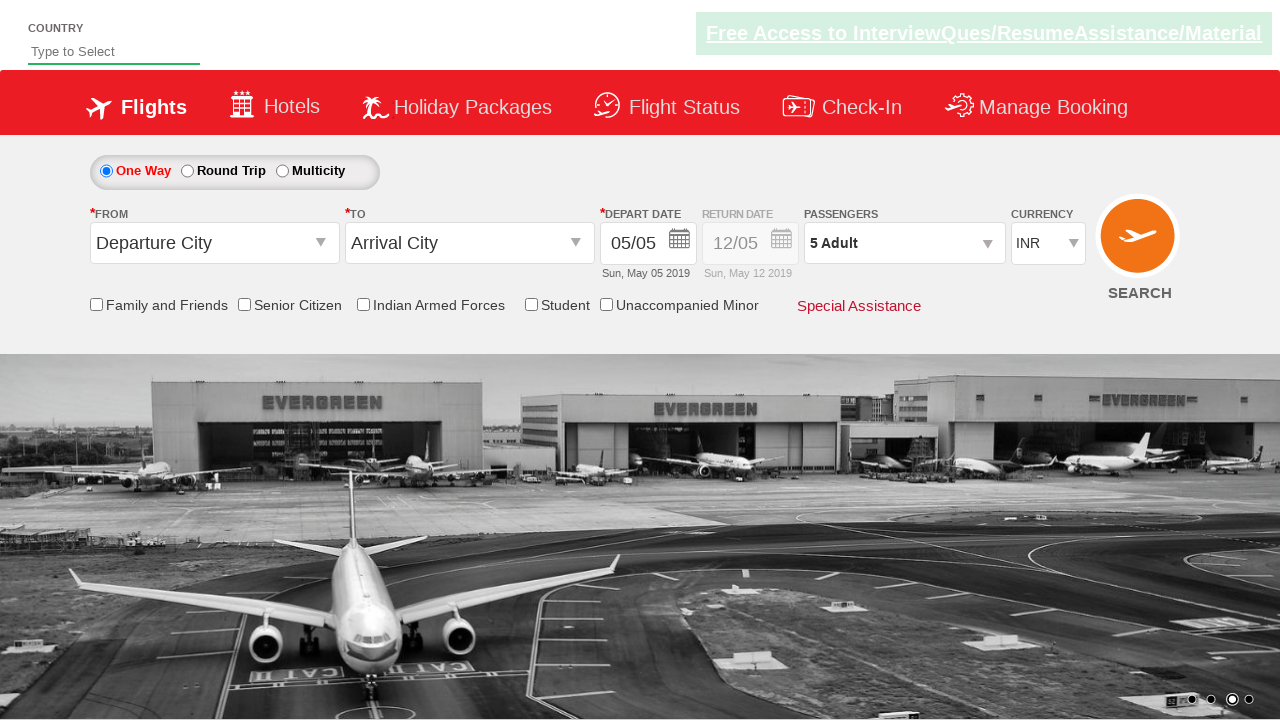

Verified that passenger info displays '5 Adult'
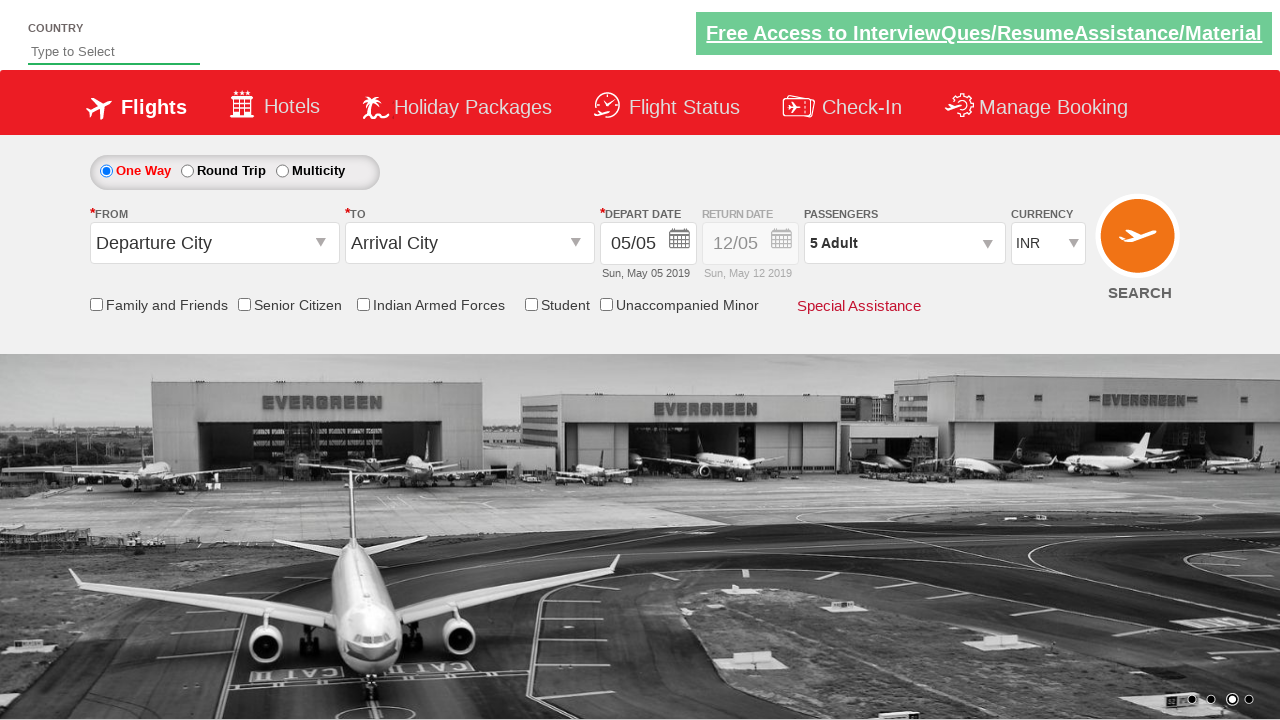

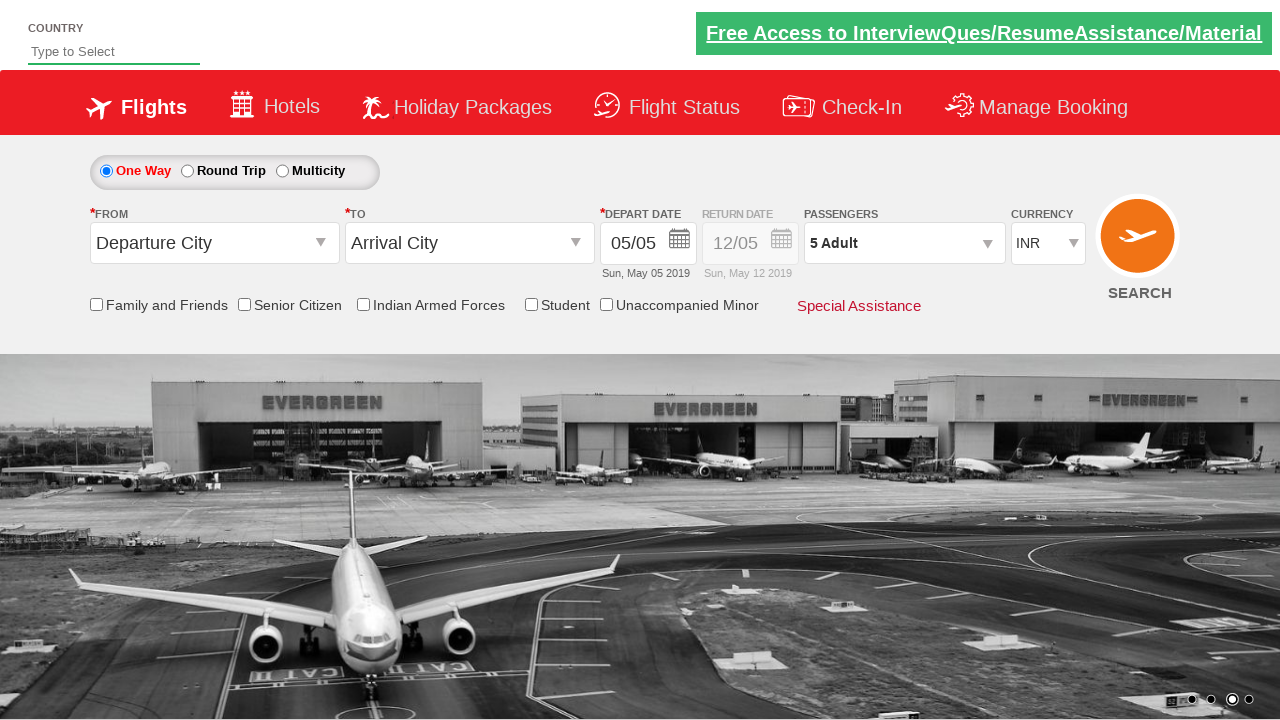